Navigates to the Stock Analysis stocks listing page and waits for the page content to load

Starting URL: https://stockanalysis.com/stocks/

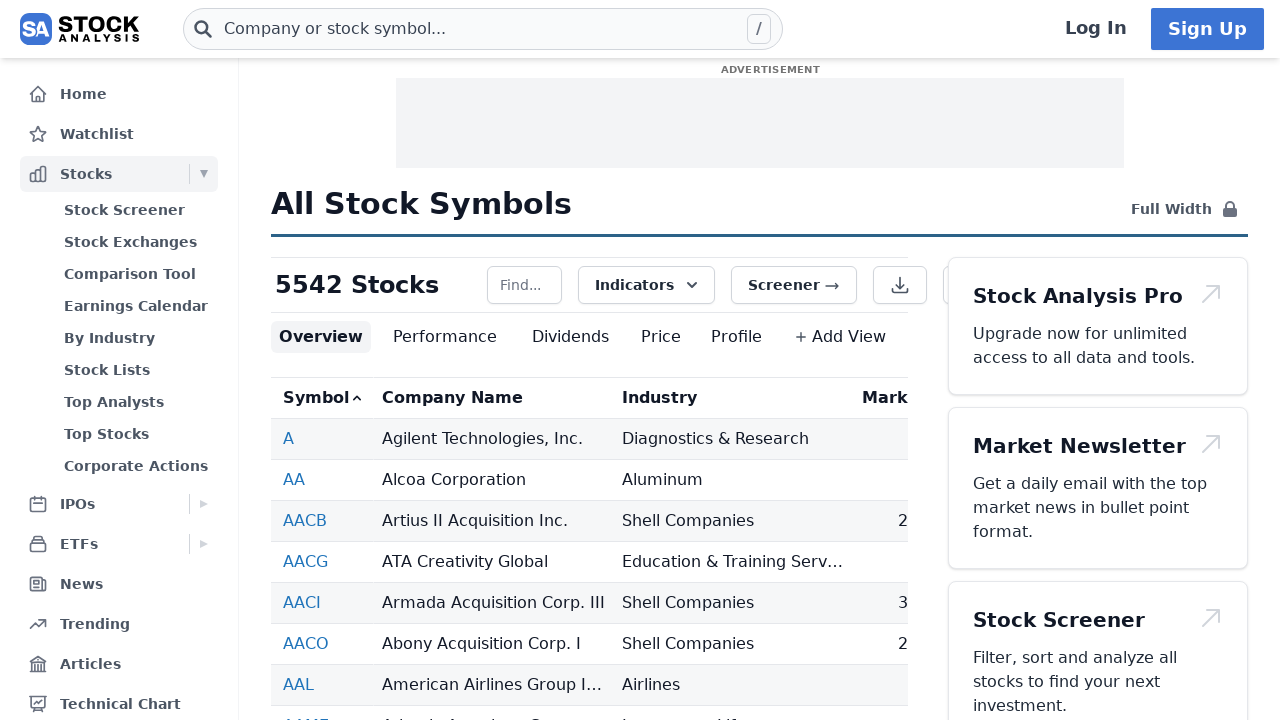

Navigated to Stock Analysis stocks listing page
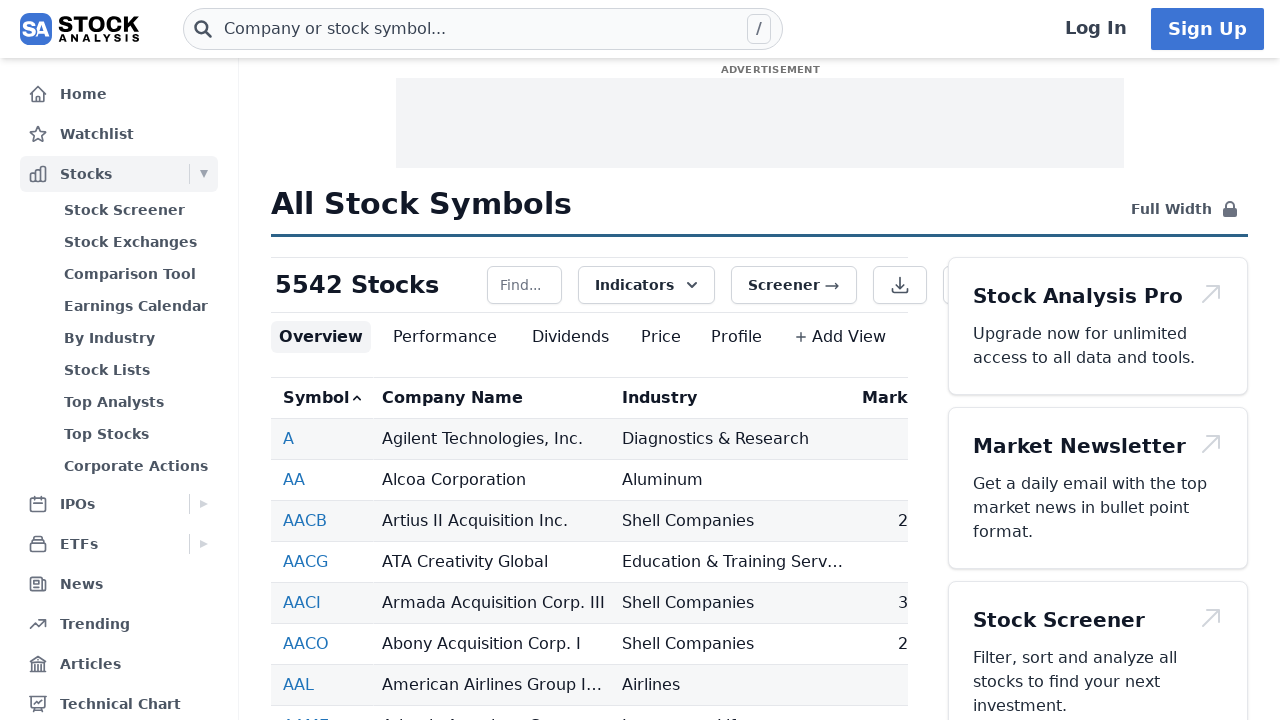

Page DOM content loaded
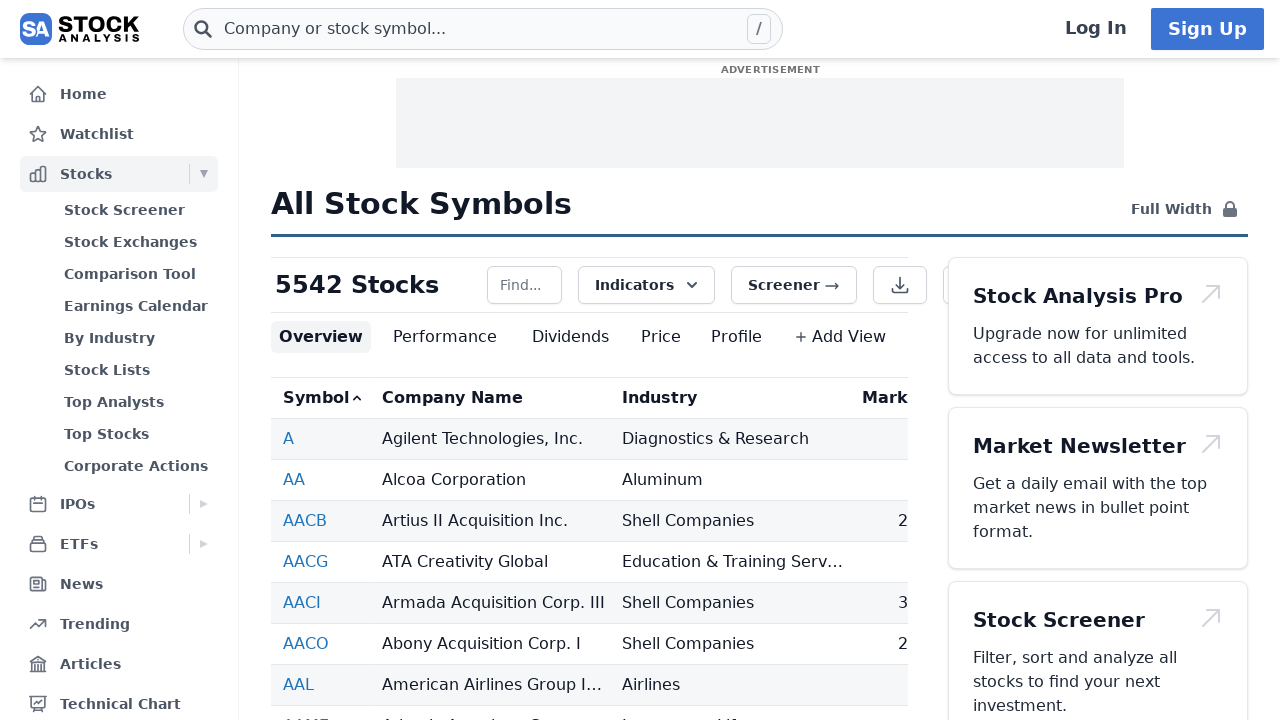

Stock listing table loaded and visible
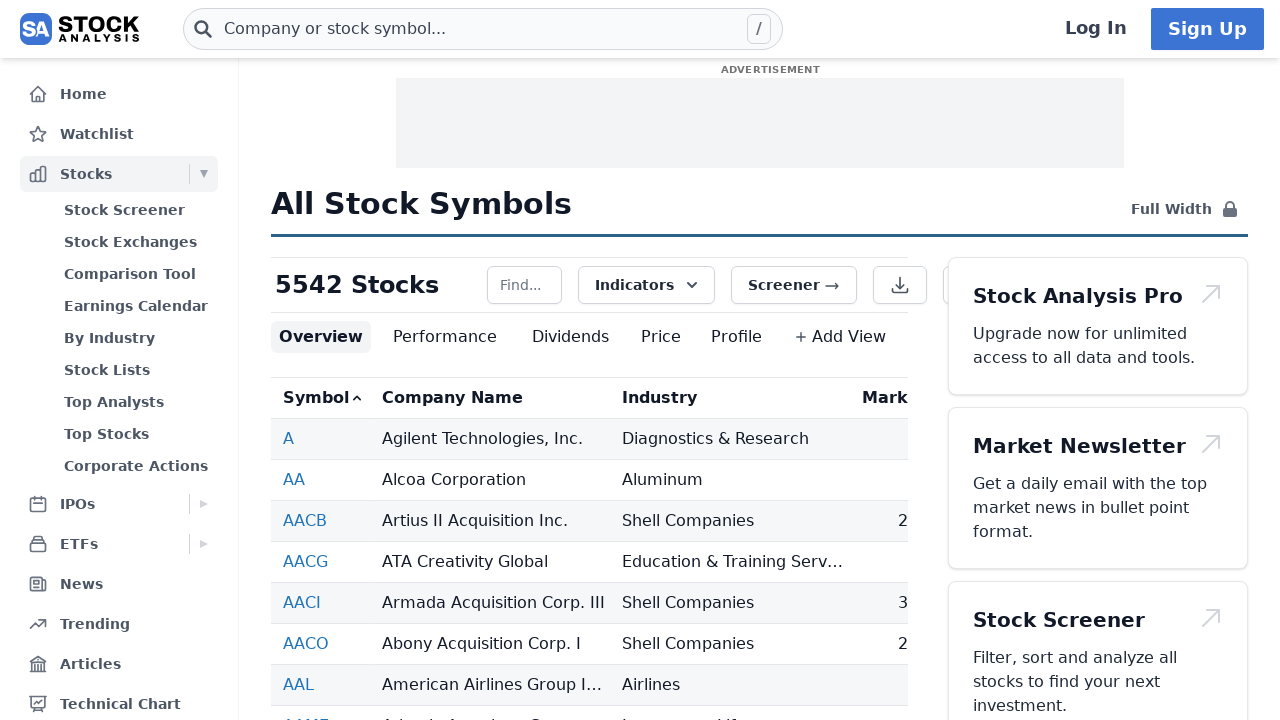

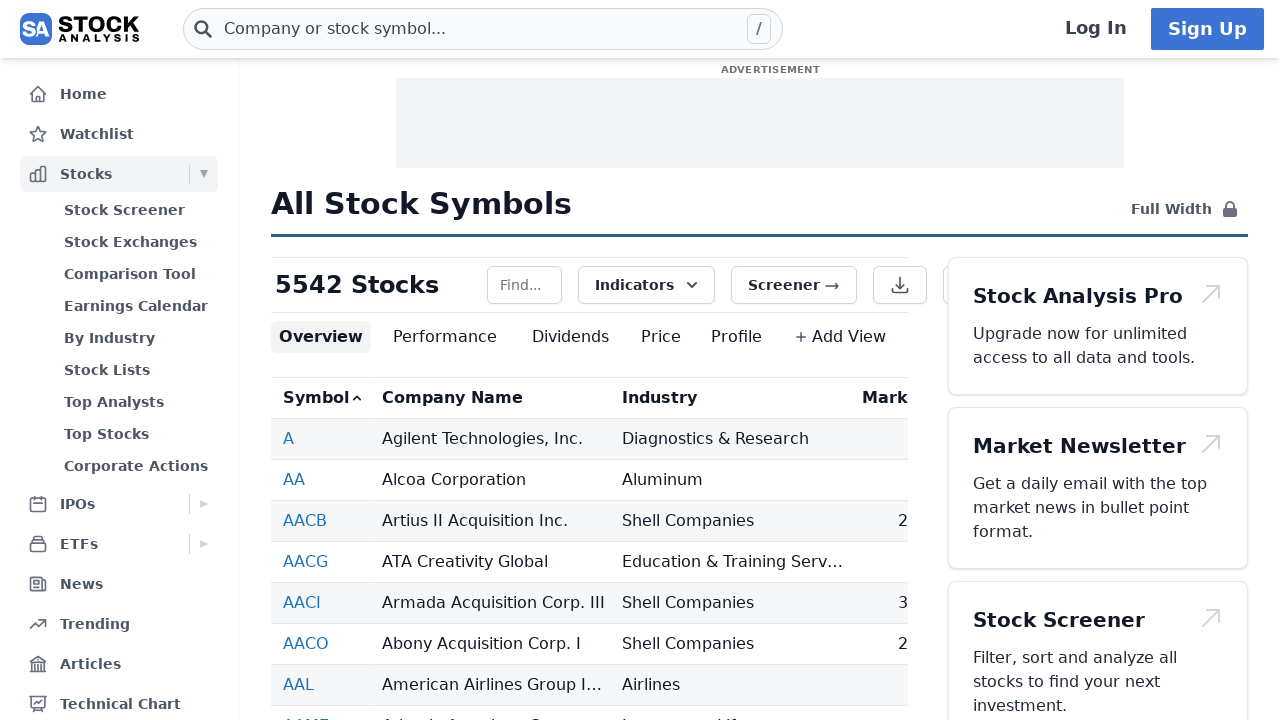